Navigates to the Automation Practice page and locates the "Broken Link" element to verify it exists and retrieve its href attribute

Starting URL: https://rahulshettyacademy.com/AutomationPractice/

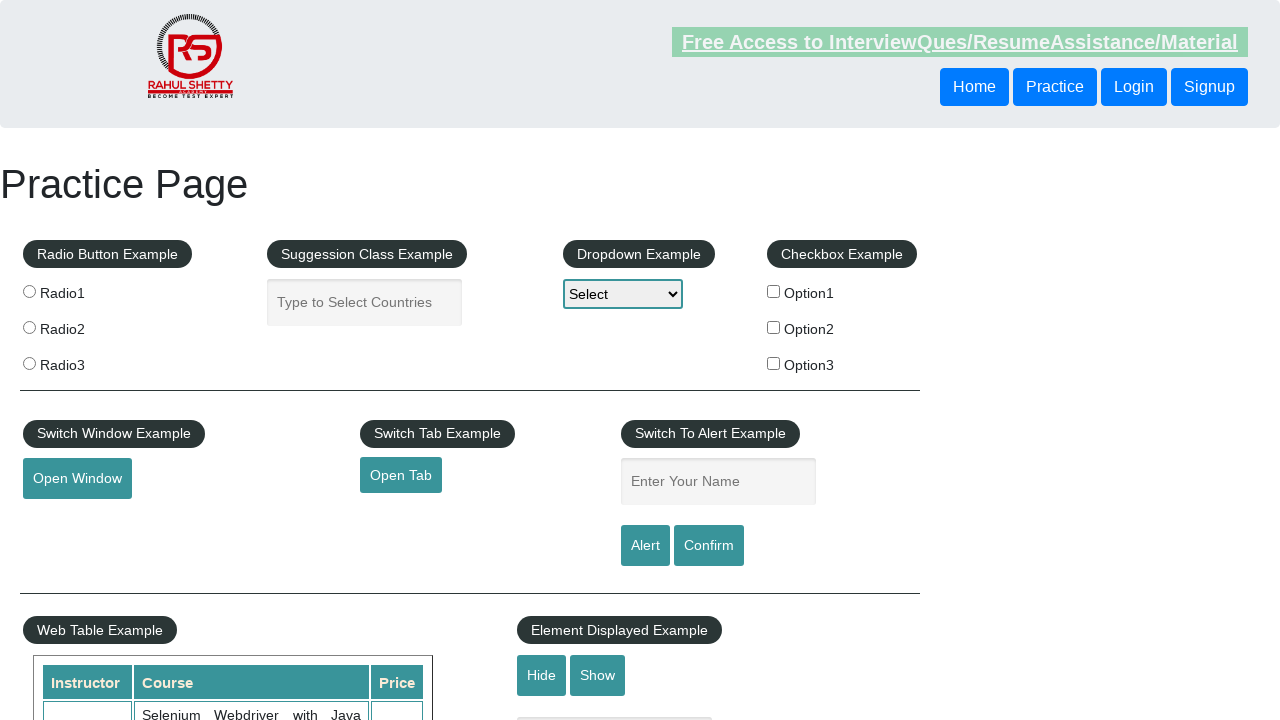

Navigated to Automation Practice page
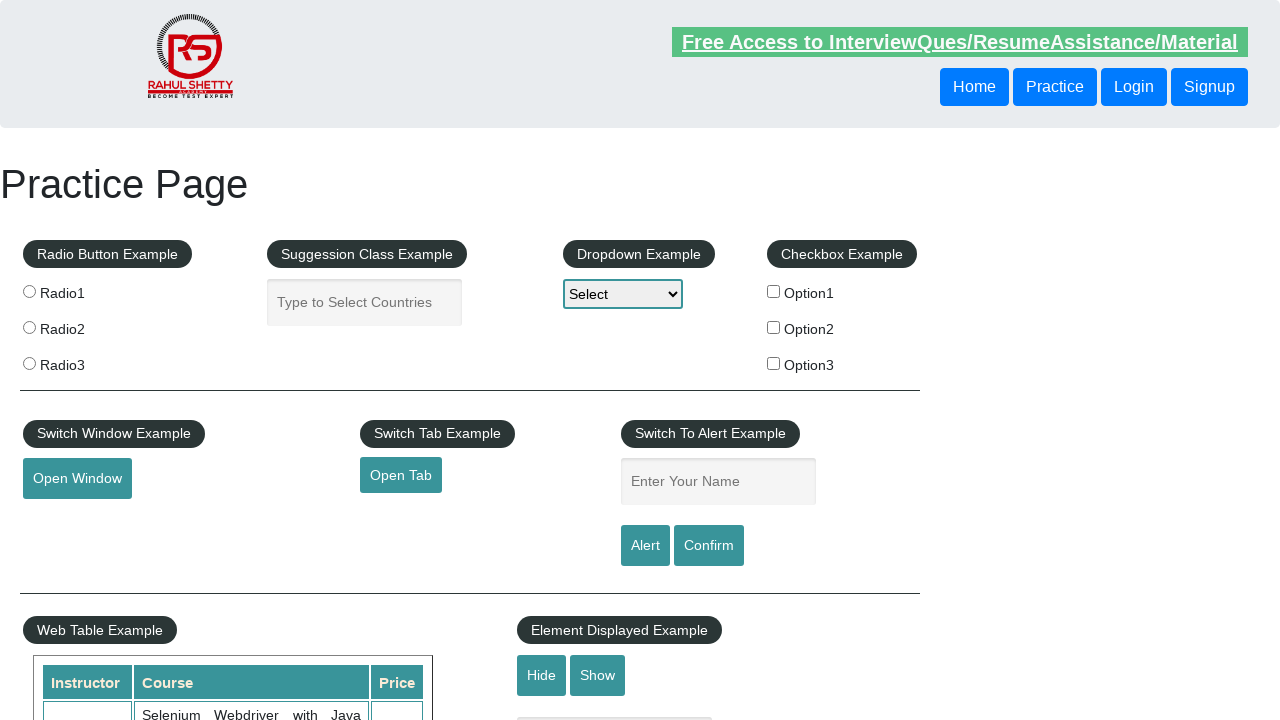

Located Broken Link element
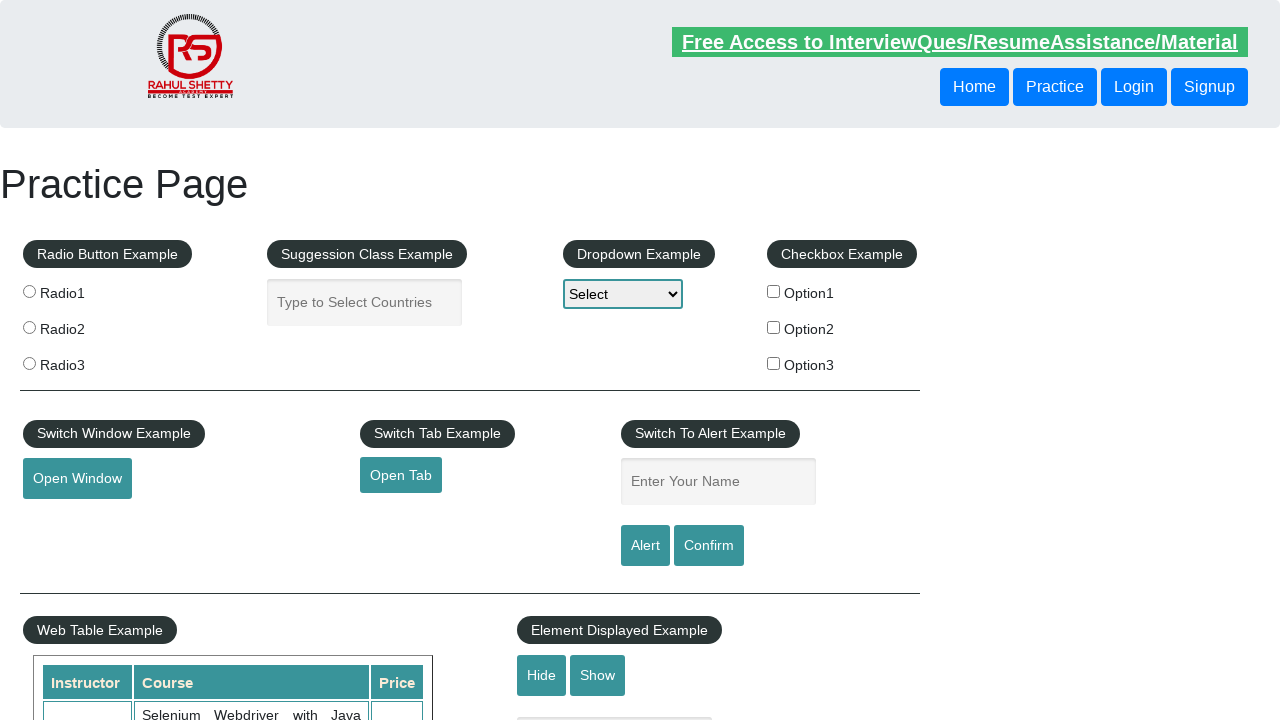

Broken Link element became visible
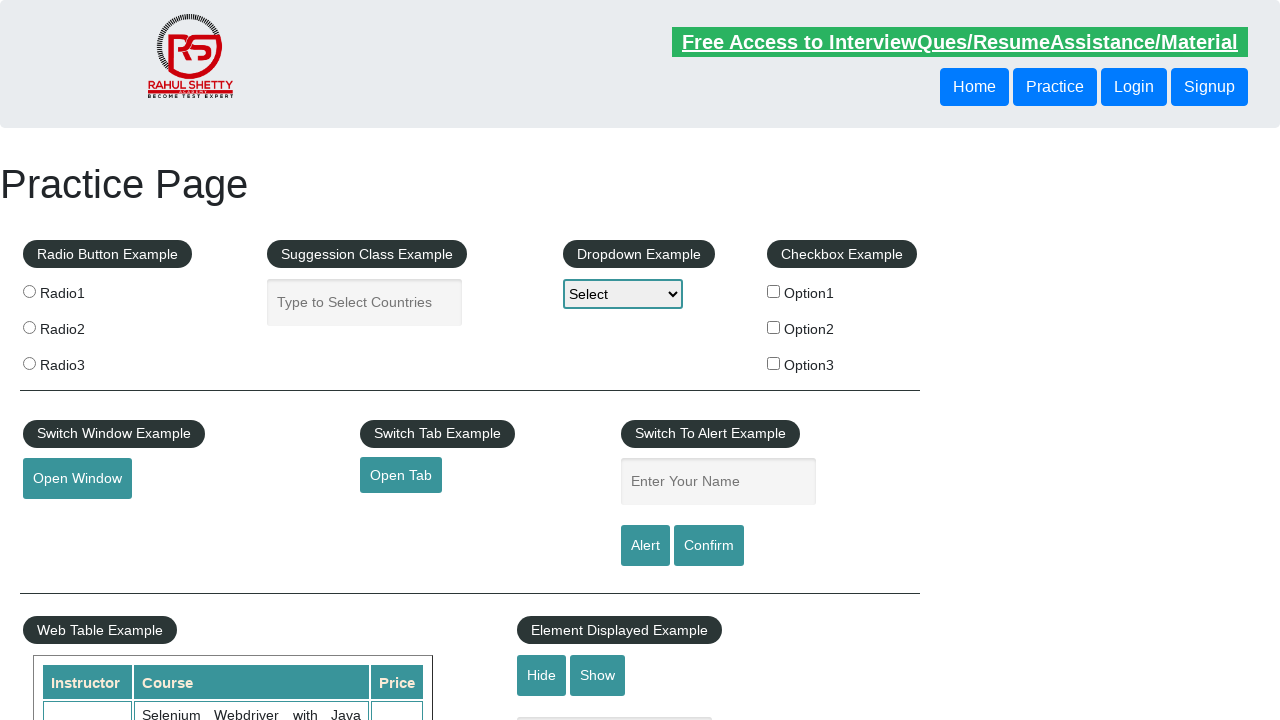

Retrieved href attribute: https://rahulshettyacademy.com/brokenlink
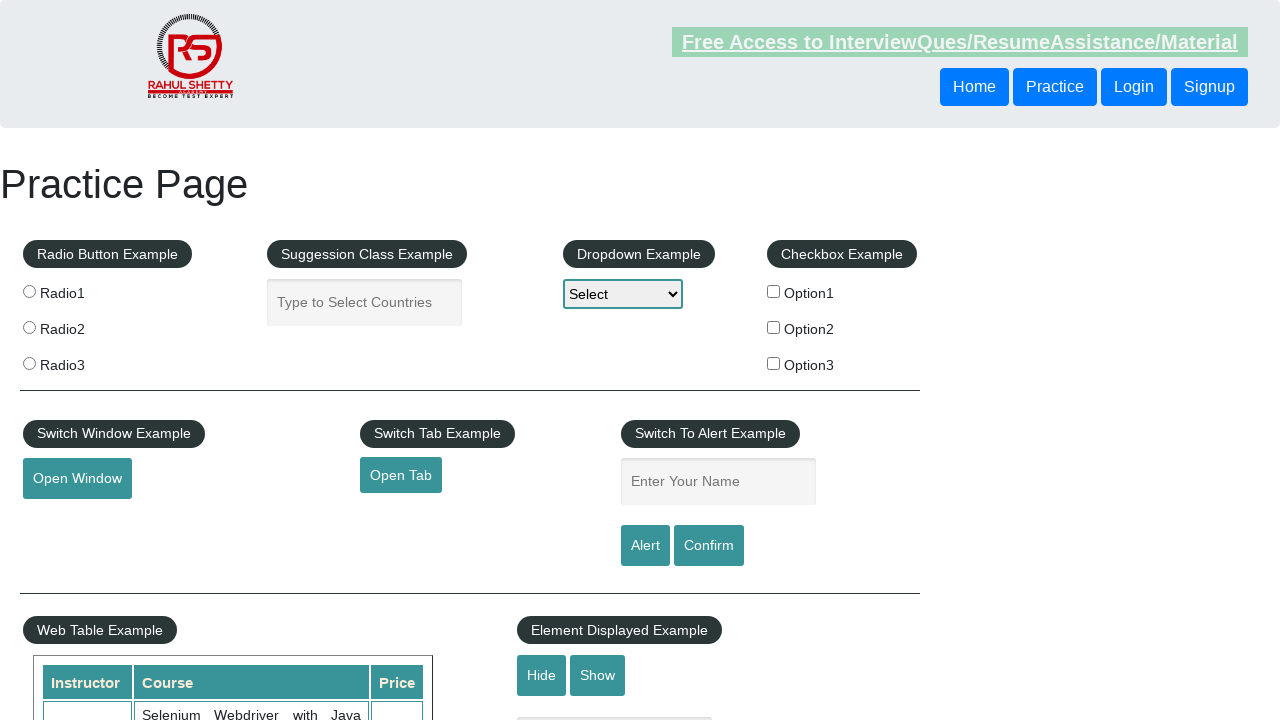

Printed broken link href to console
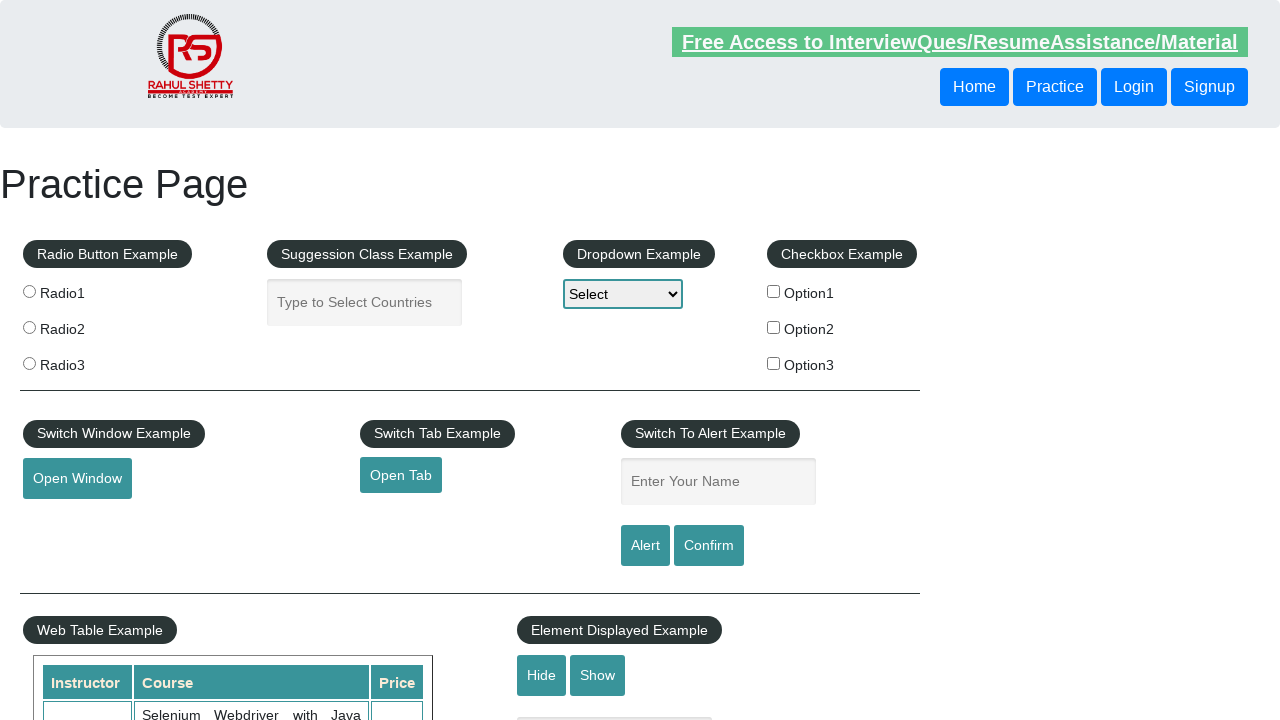

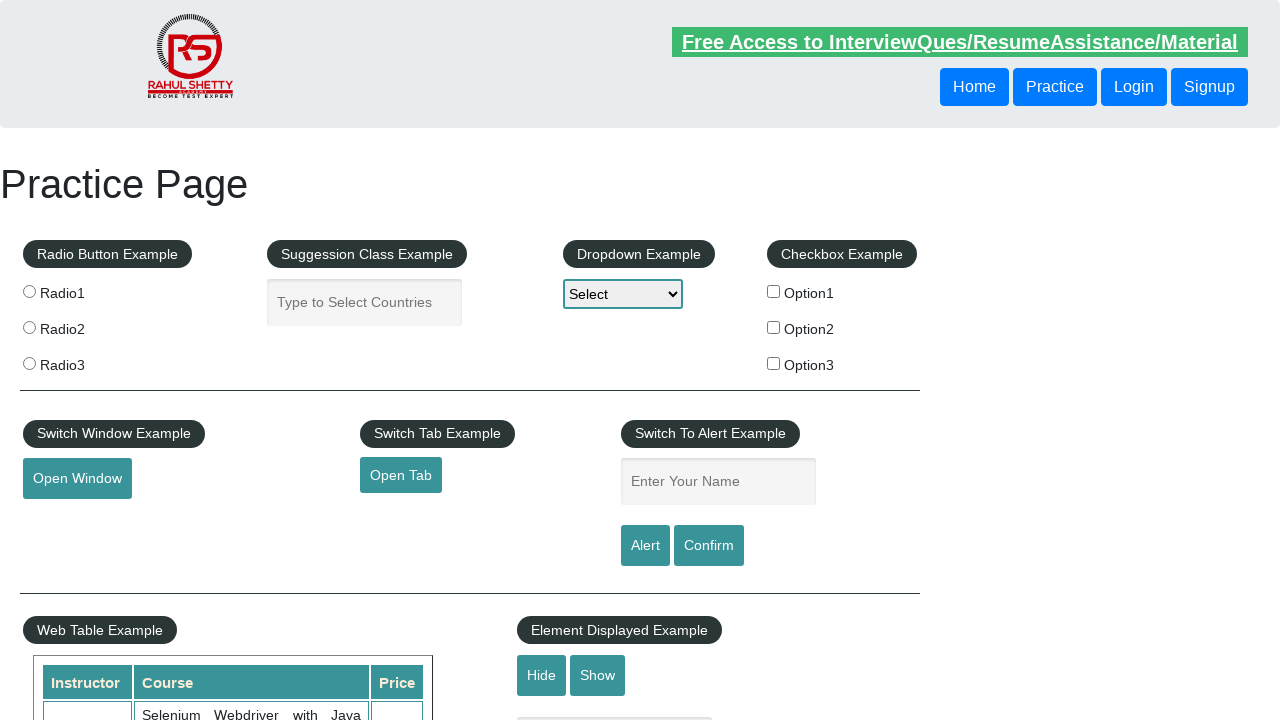